Tests dynamic loading functionality by clicking a Start button and waiting for a hidden element to become visible, then verifying the displayed message contains "Hello World"

Starting URL: https://the-internet.herokuapp.com/dynamic_loading/1

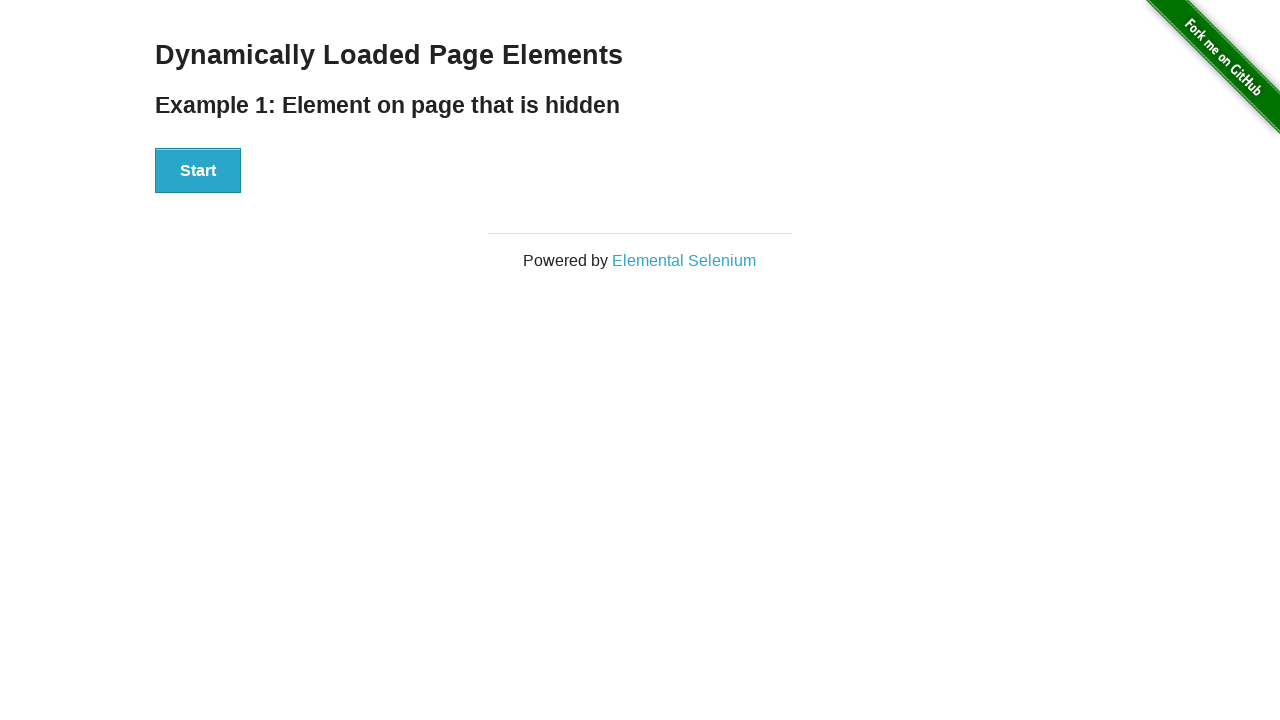

Navigated to dynamic loading test page
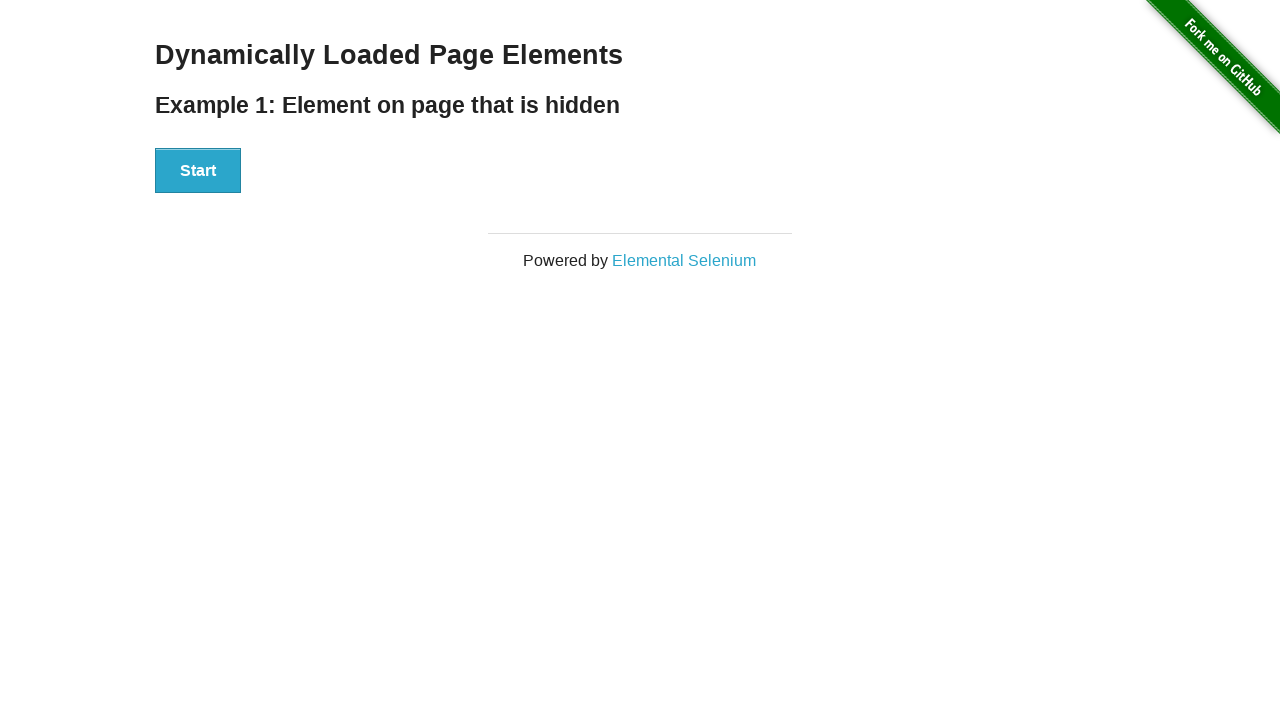

Clicked Start button to trigger dynamic loading at (198, 171) on xpath=//button[text()='Start']
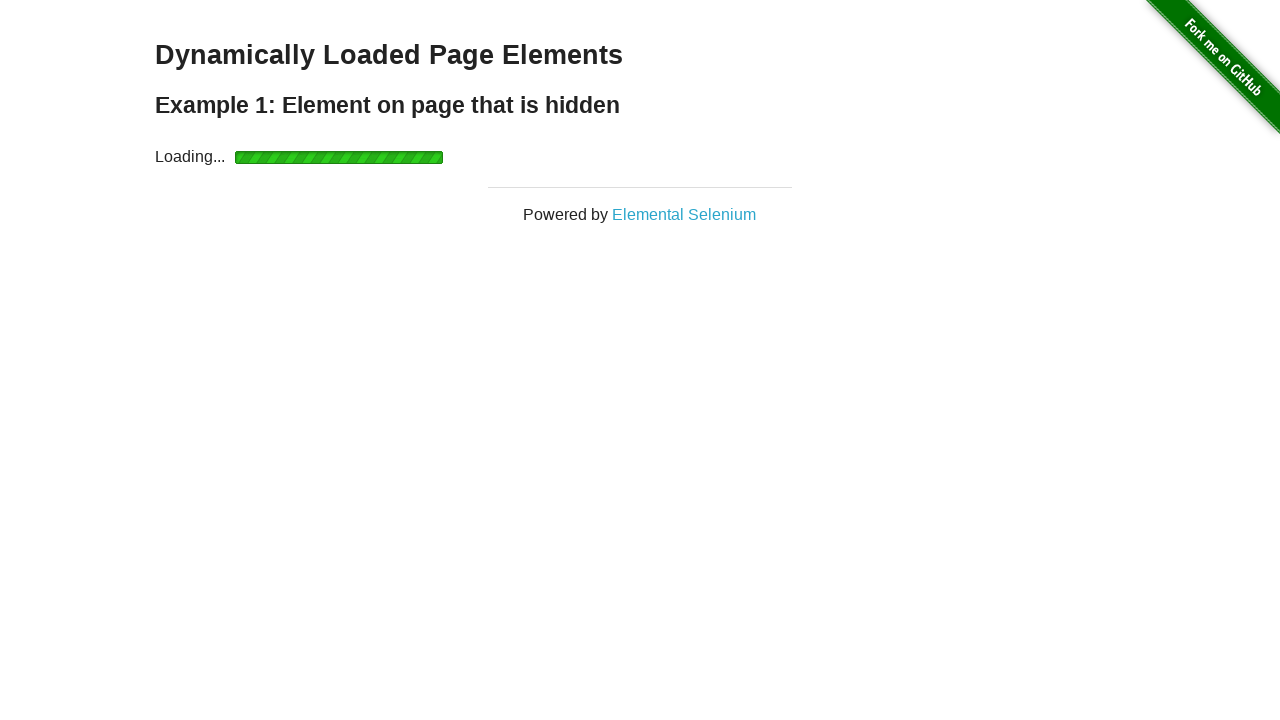

Waited for finish element to become visible
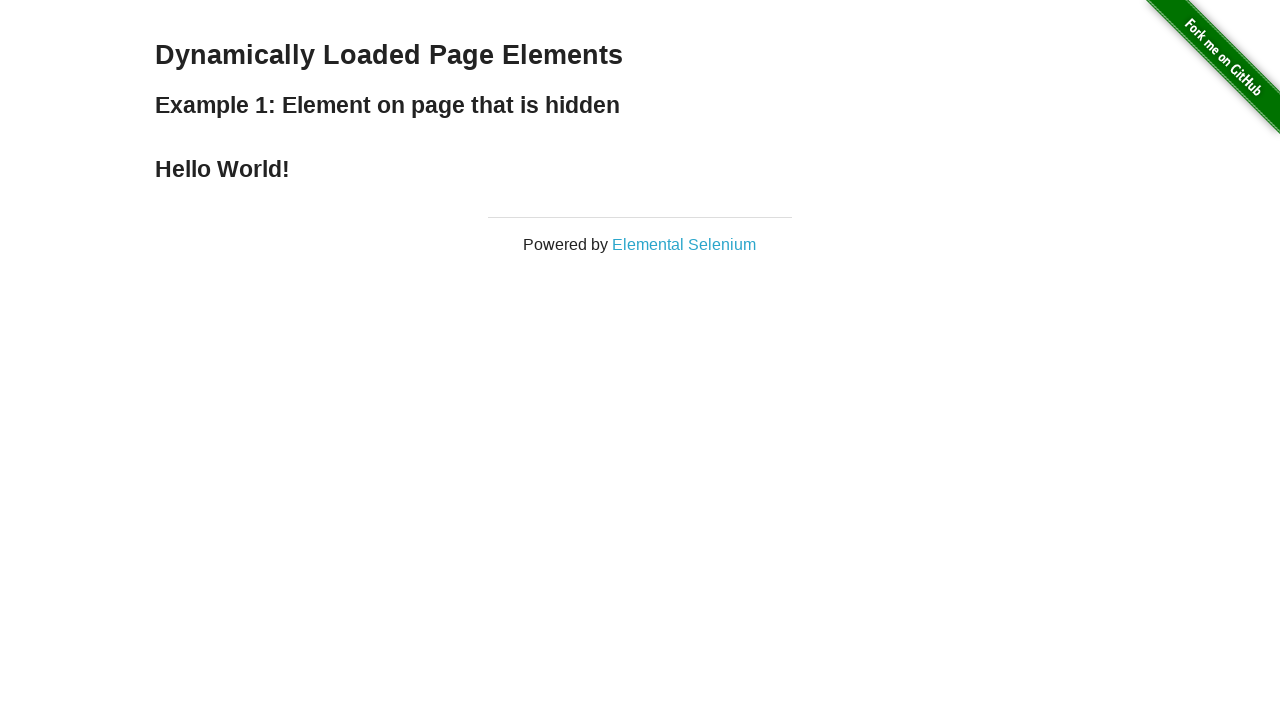

Retrieved message text from finish element
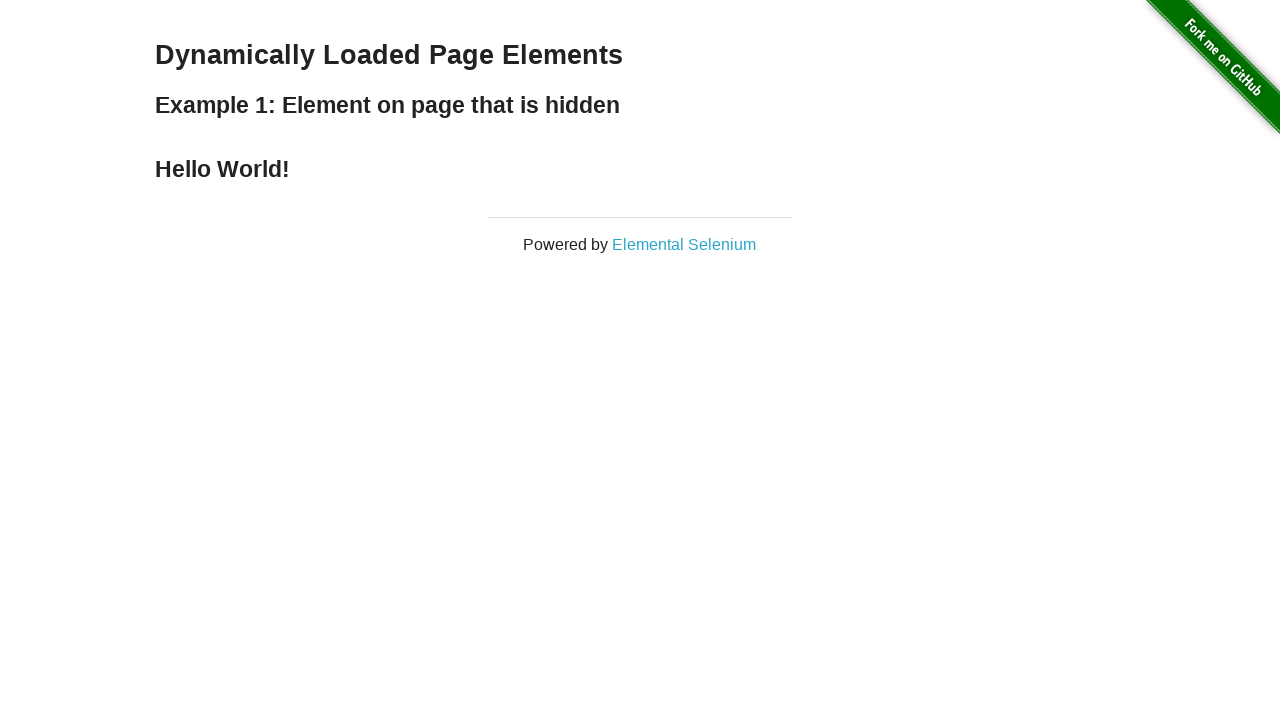

Verified that message contains 'Hello World'
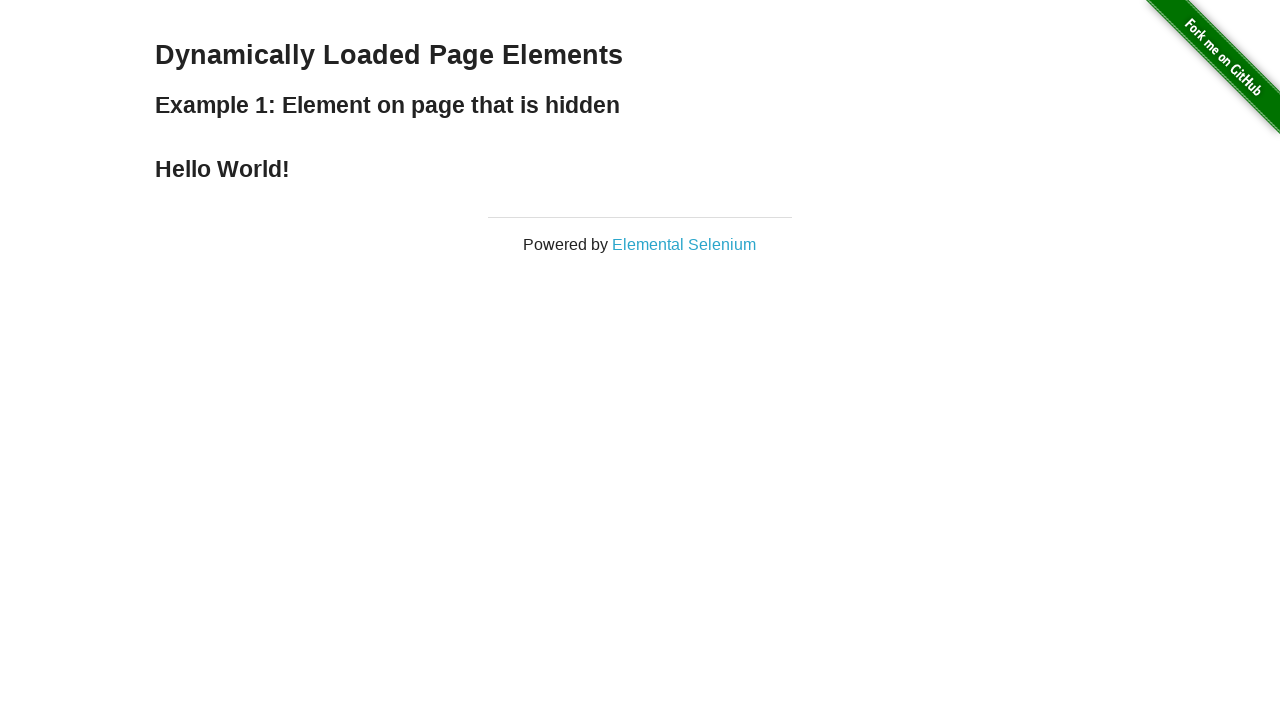

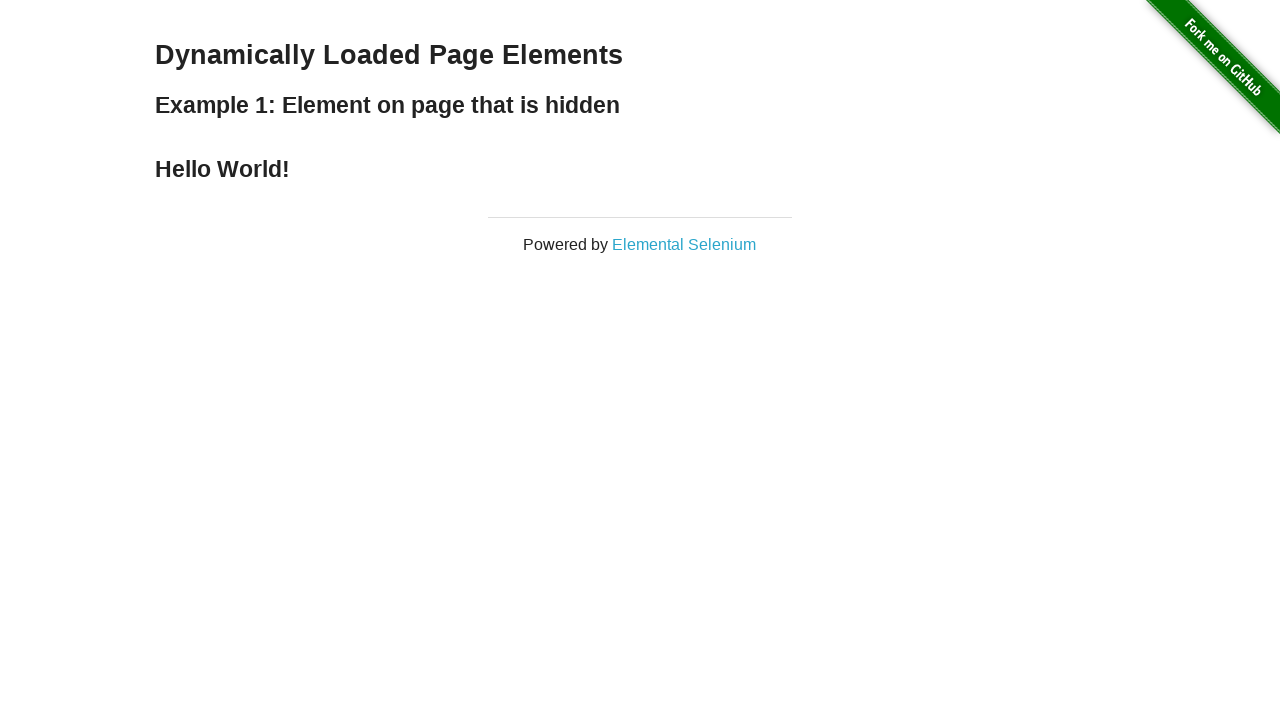